Tests number input field functionality by entering values, clearing, and using arrow keys to increment the value

Starting URL: http://the-internet.herokuapp.com/inputs

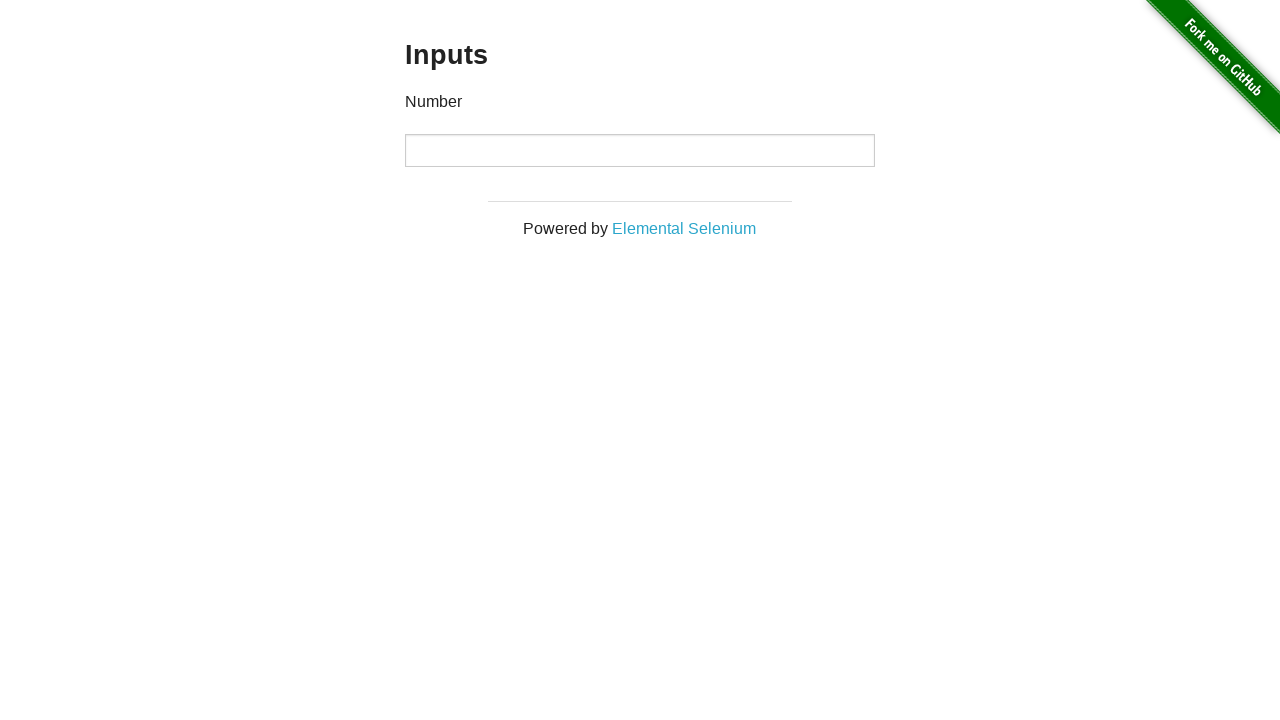

Located the number input field
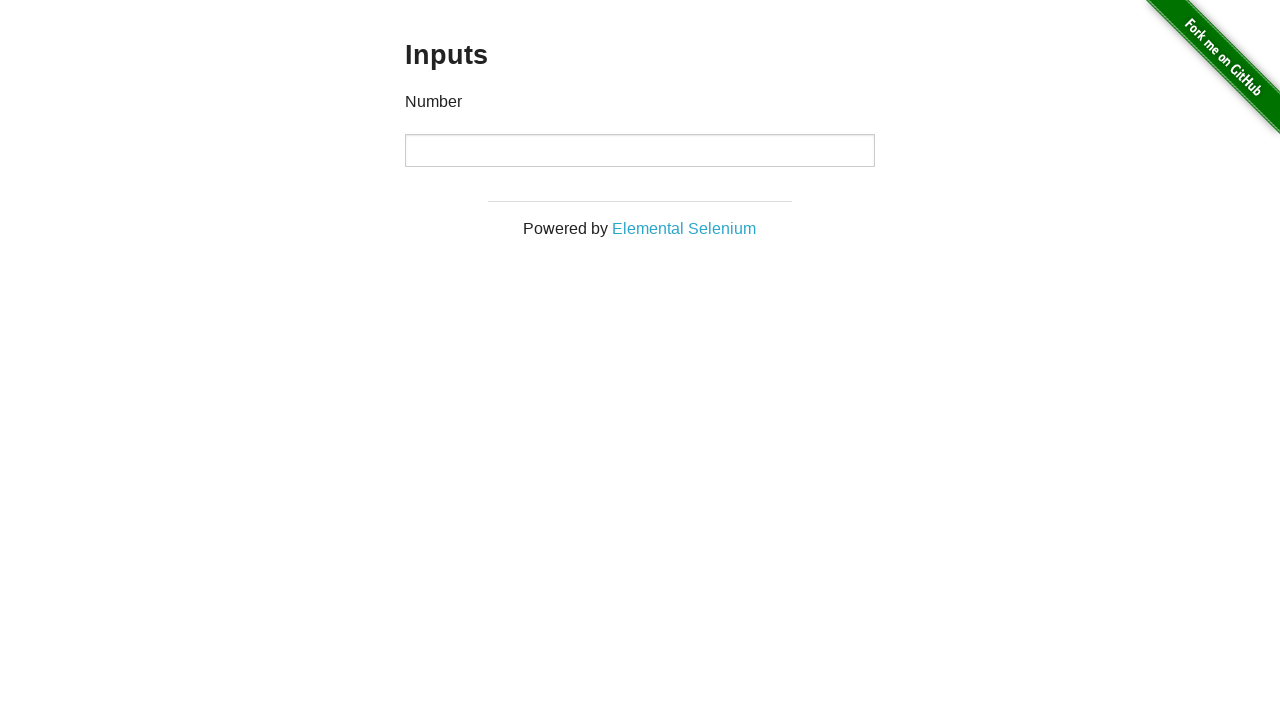

Entered initial value 1000 into number field on input[type="number"]
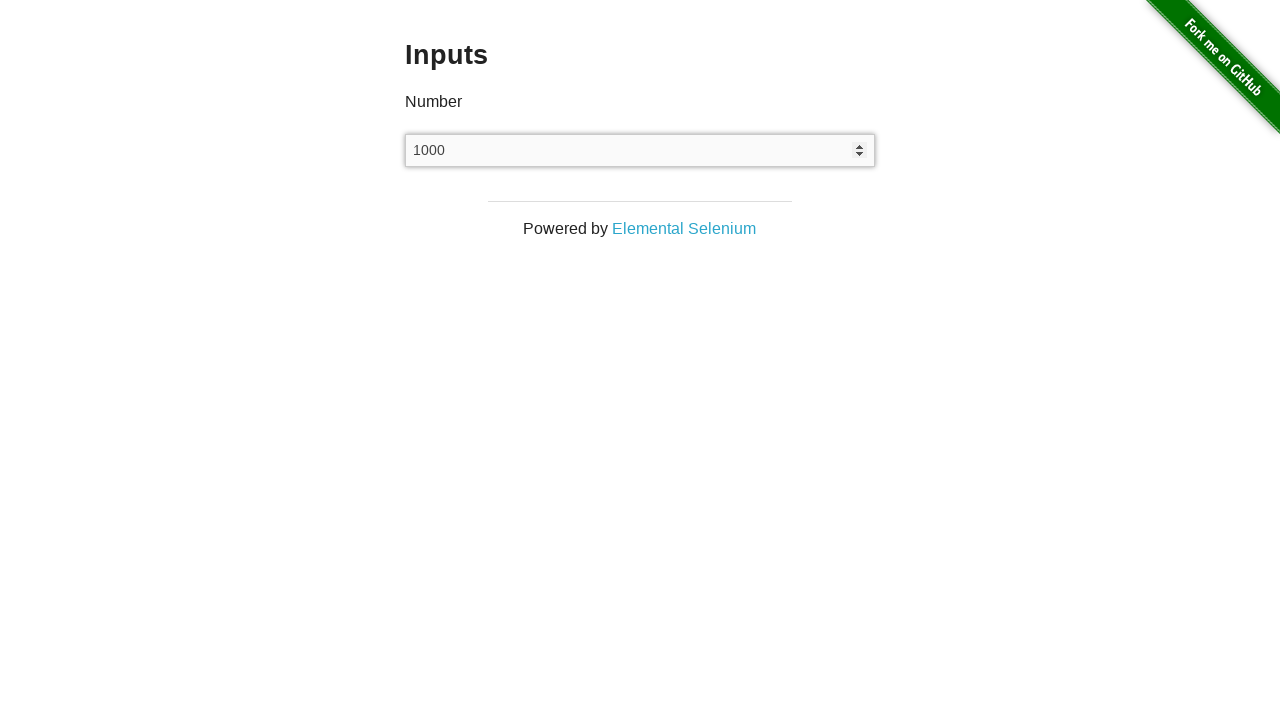

Cleared the number input field on input[type="number"]
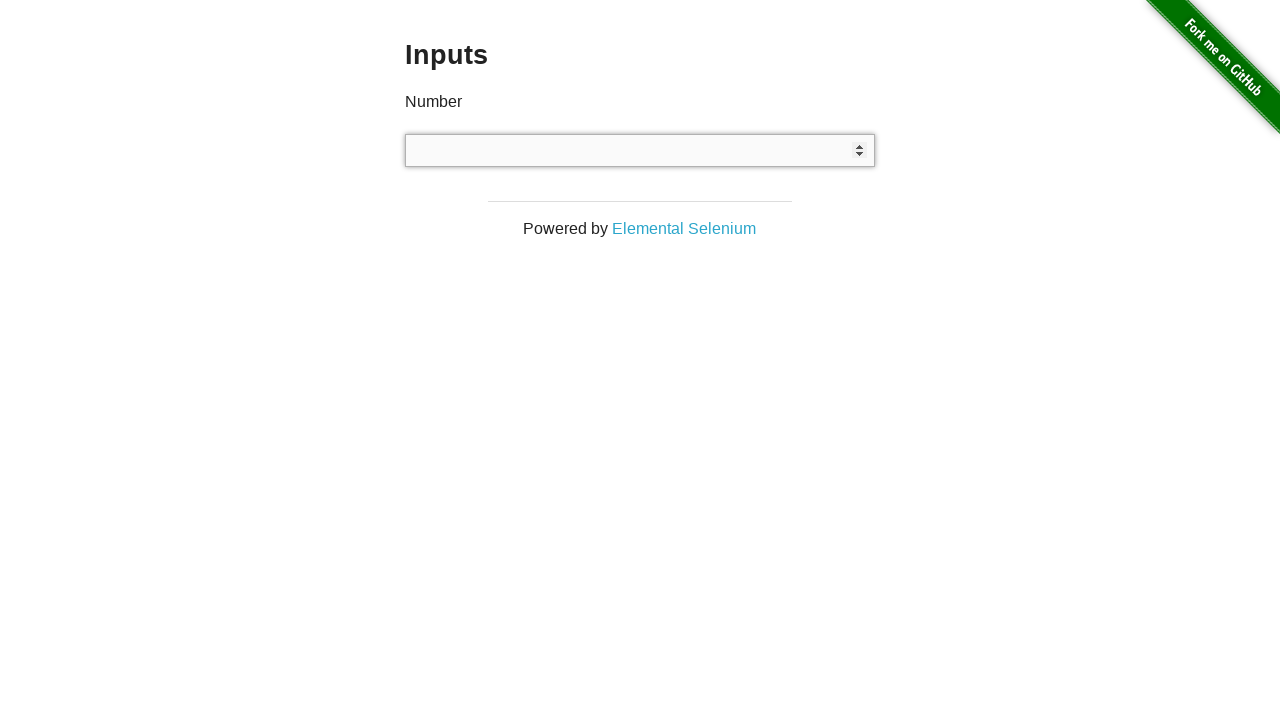

Entered new value 990 into number field on input[type="number"]
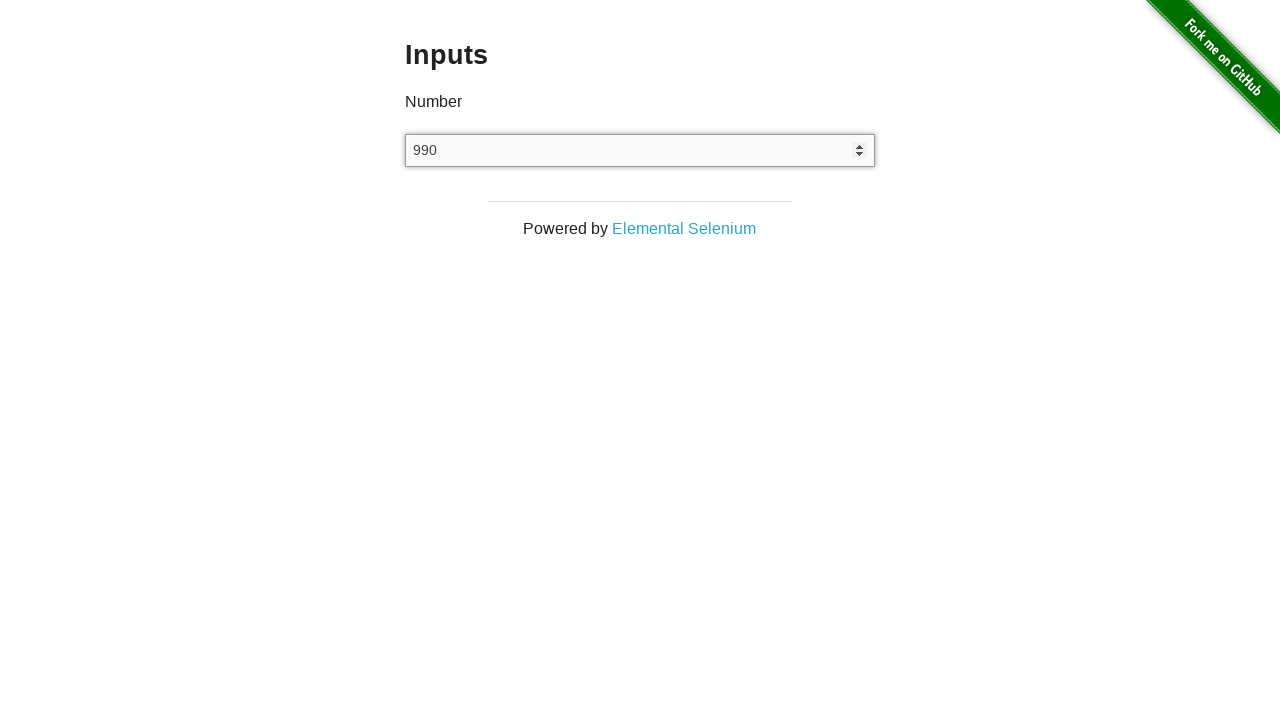

Pressed ArrowUp key to increment value (iteration 1/9) on input[type="number"]
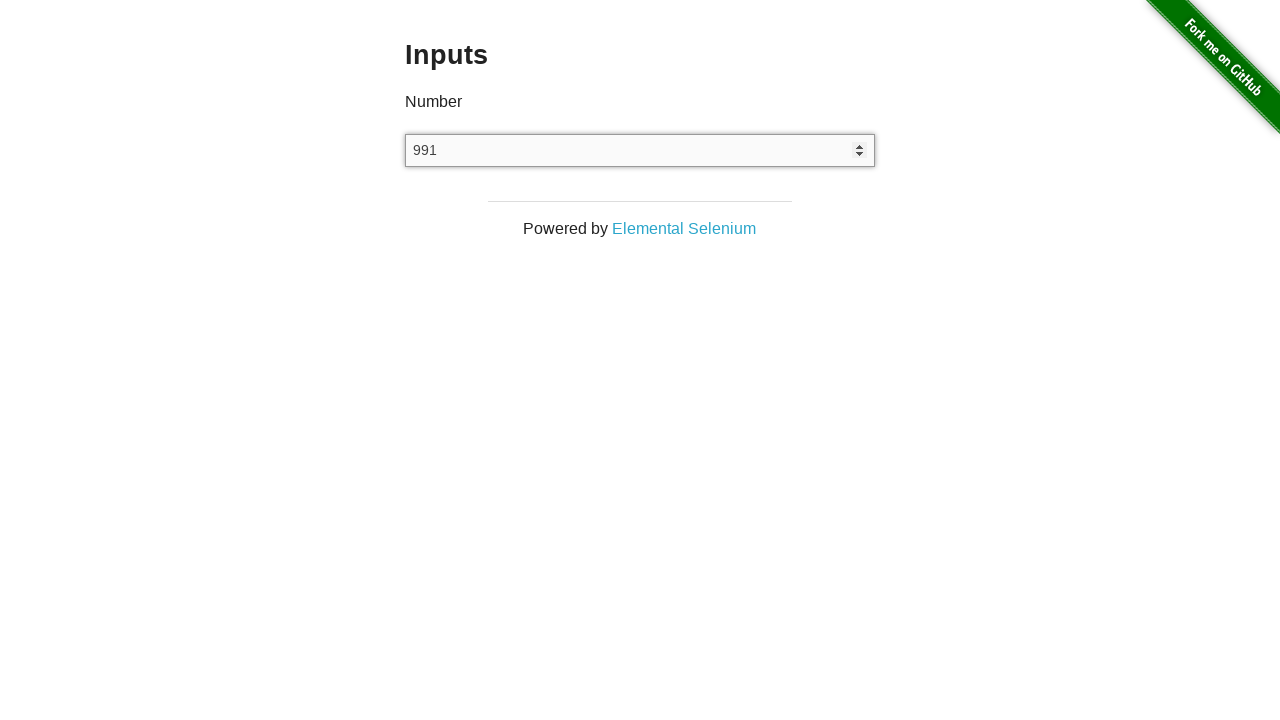

Pressed ArrowUp key to increment value (iteration 2/9) on input[type="number"]
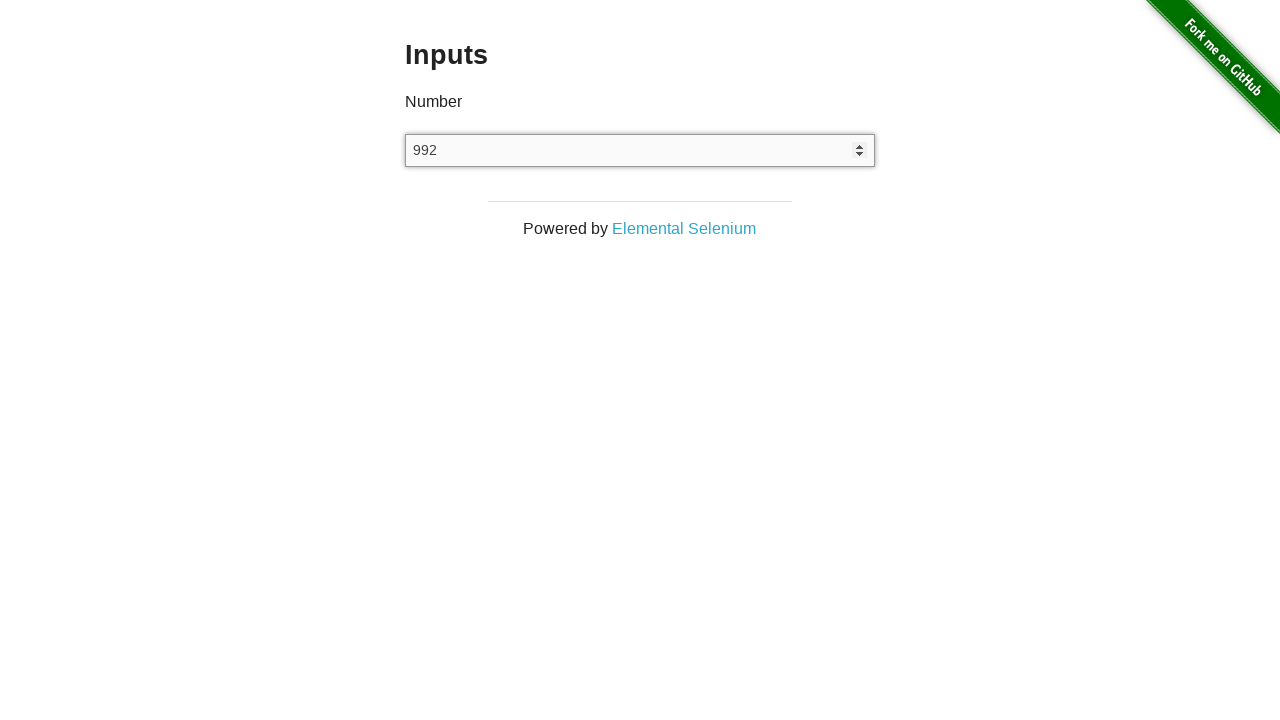

Pressed ArrowUp key to increment value (iteration 3/9) on input[type="number"]
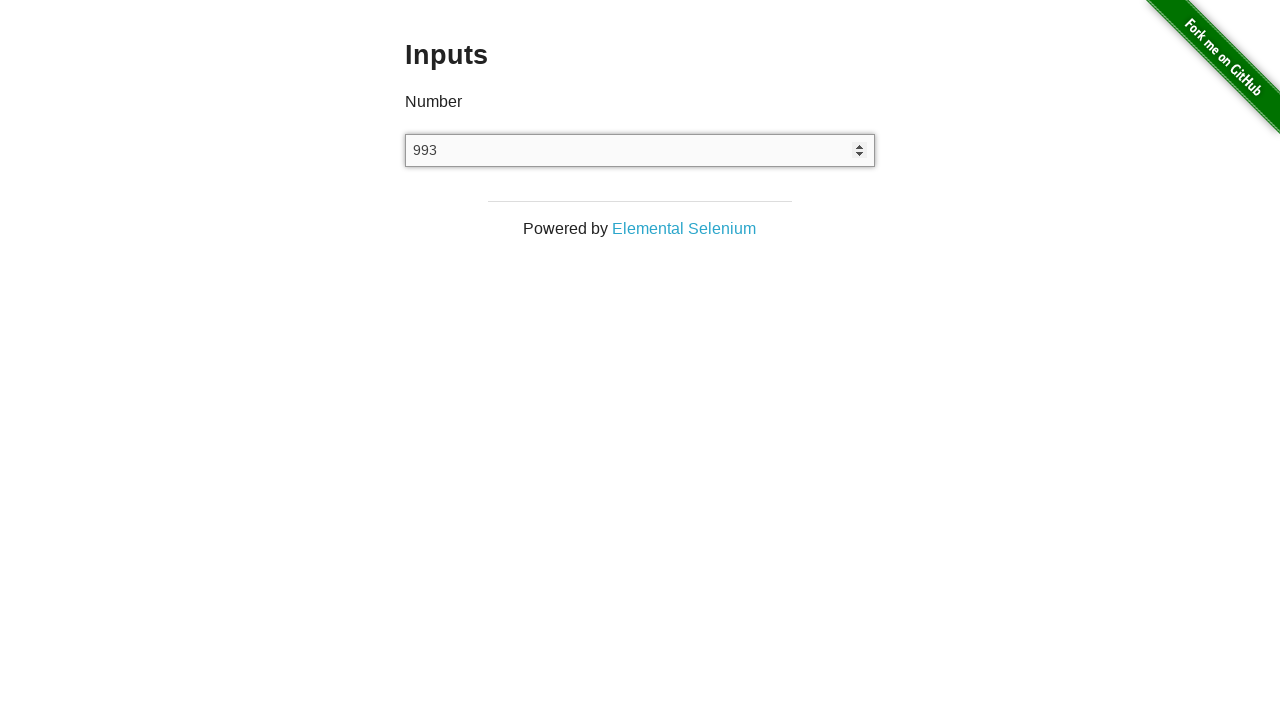

Pressed ArrowUp key to increment value (iteration 4/9) on input[type="number"]
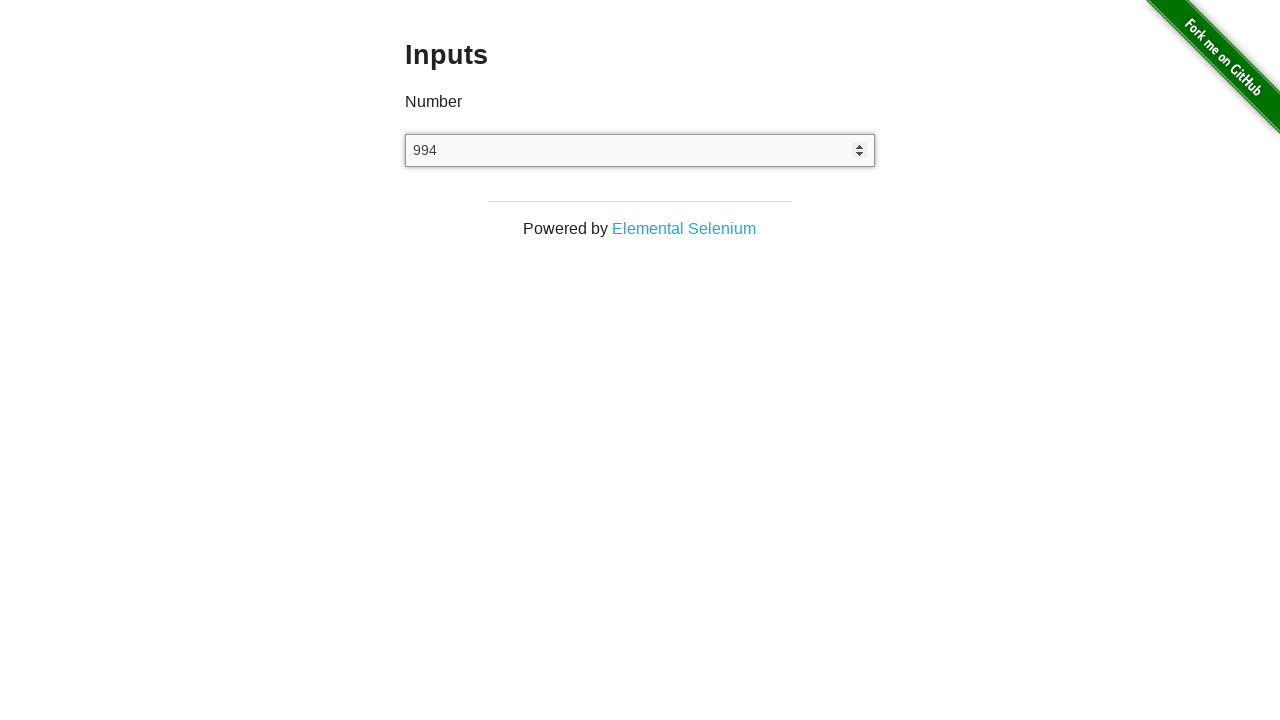

Pressed ArrowUp key to increment value (iteration 5/9) on input[type="number"]
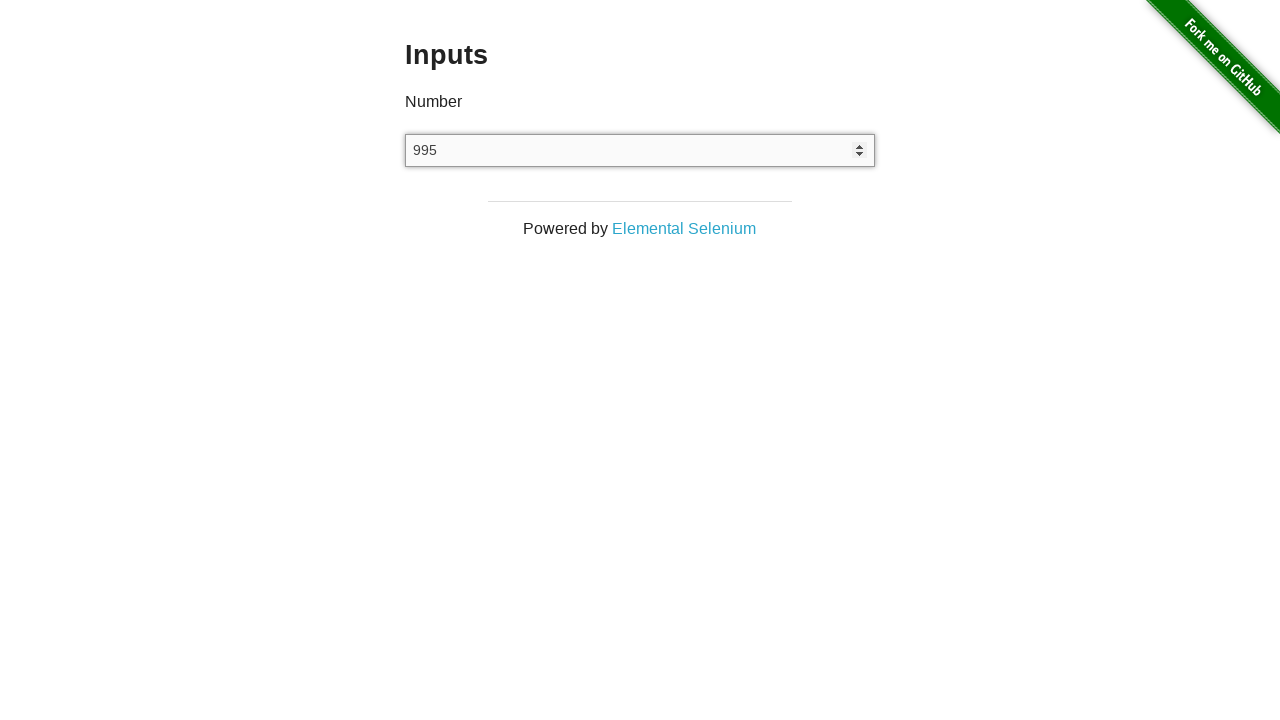

Pressed ArrowUp key to increment value (iteration 6/9) on input[type="number"]
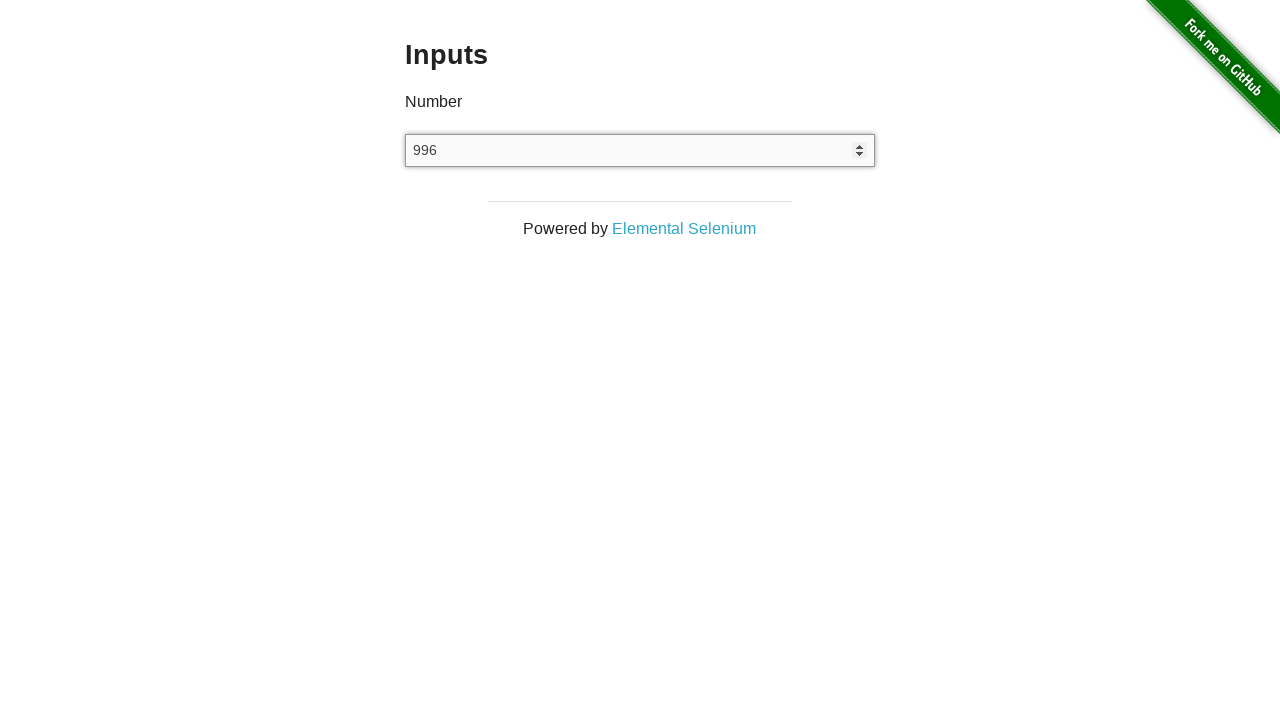

Pressed ArrowUp key to increment value (iteration 7/9) on input[type="number"]
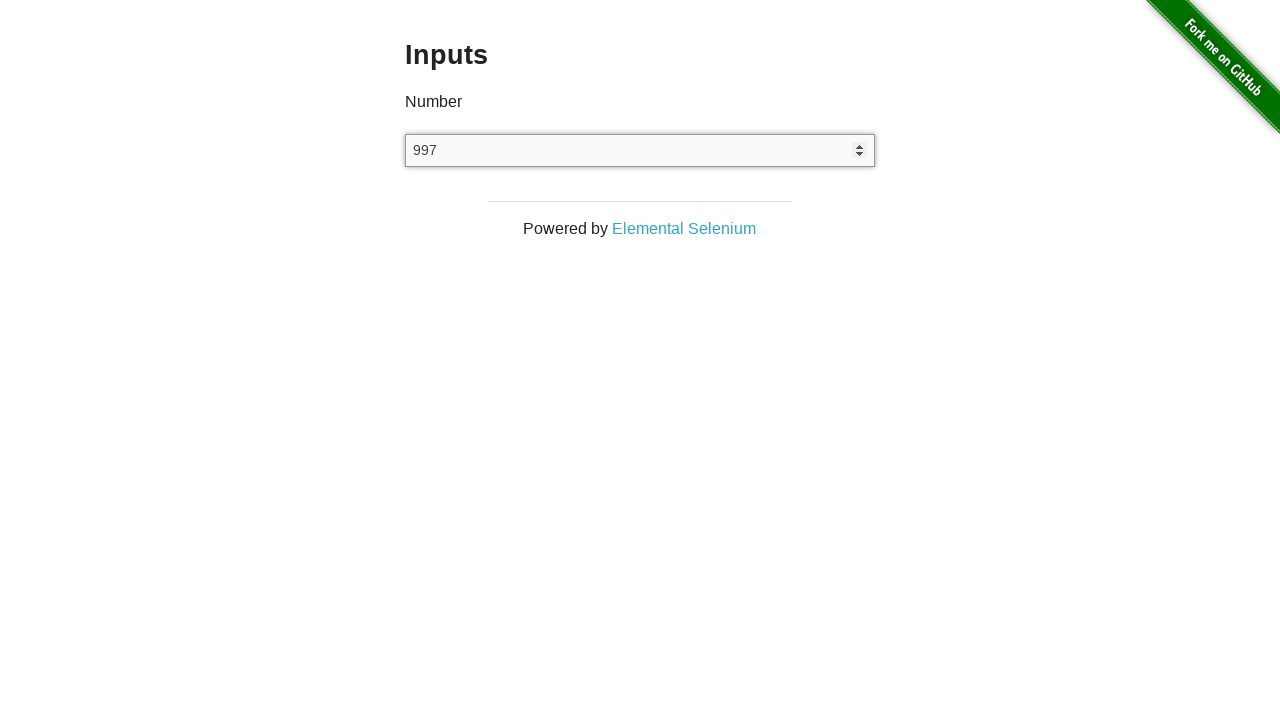

Pressed ArrowUp key to increment value (iteration 8/9) on input[type="number"]
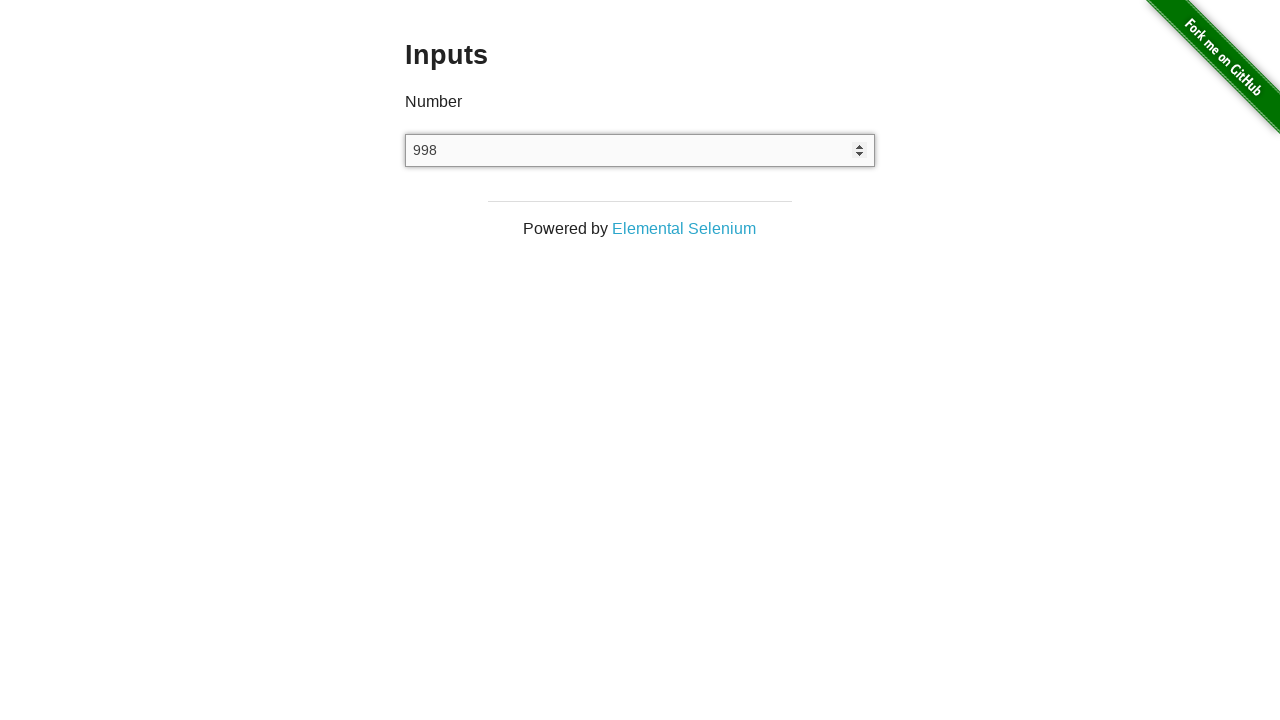

Pressed ArrowUp key to increment value (iteration 9/9) on input[type="number"]
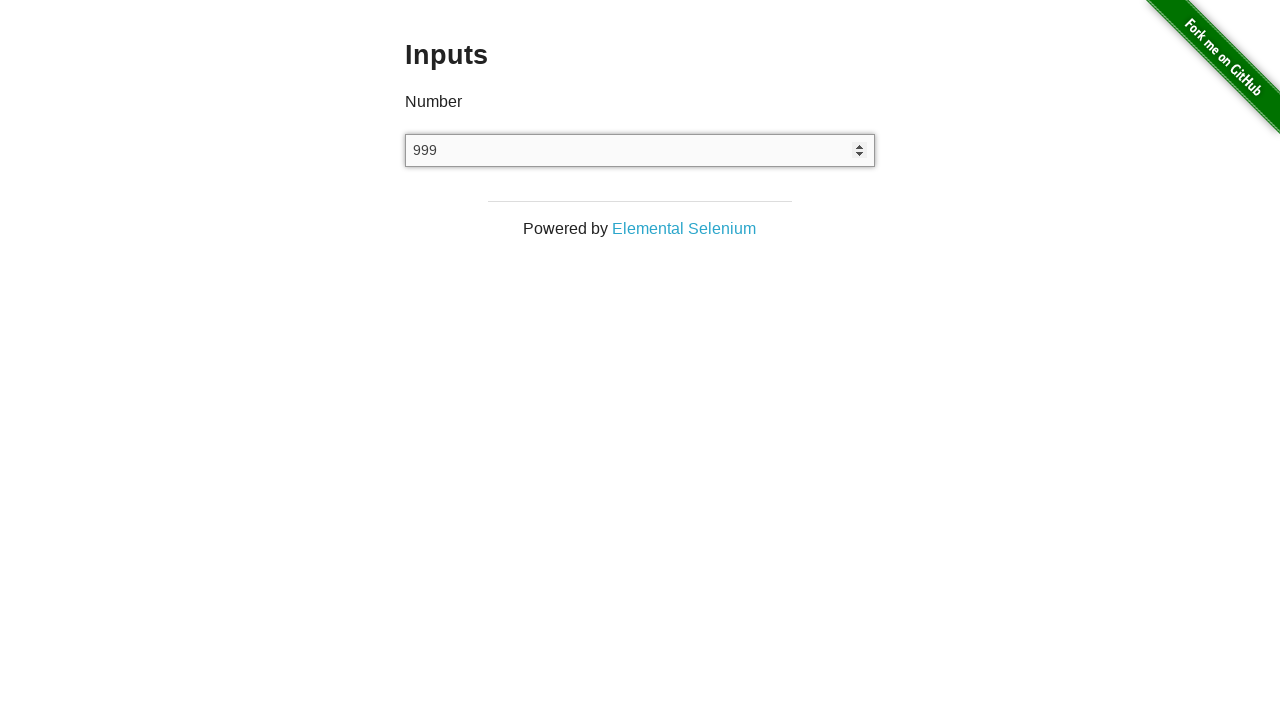

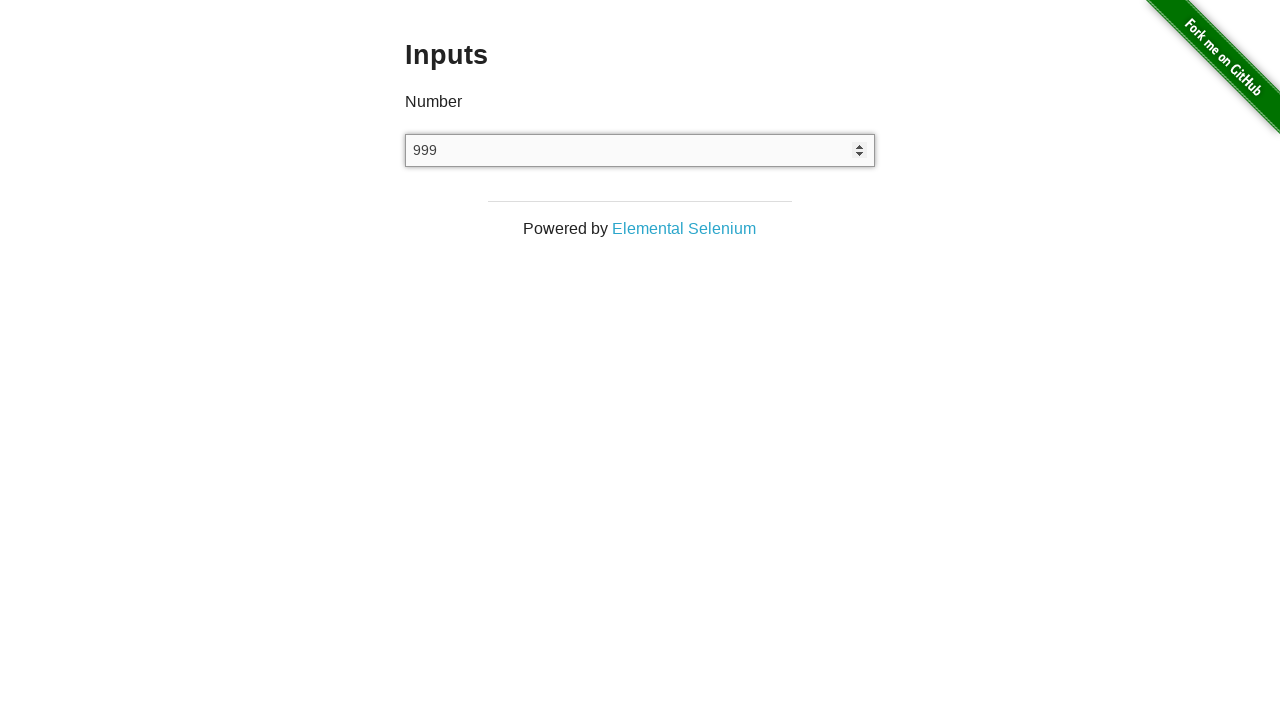